Tests filtering to display only active (incomplete) items

Starting URL: https://demo.playwright.dev/todomvc

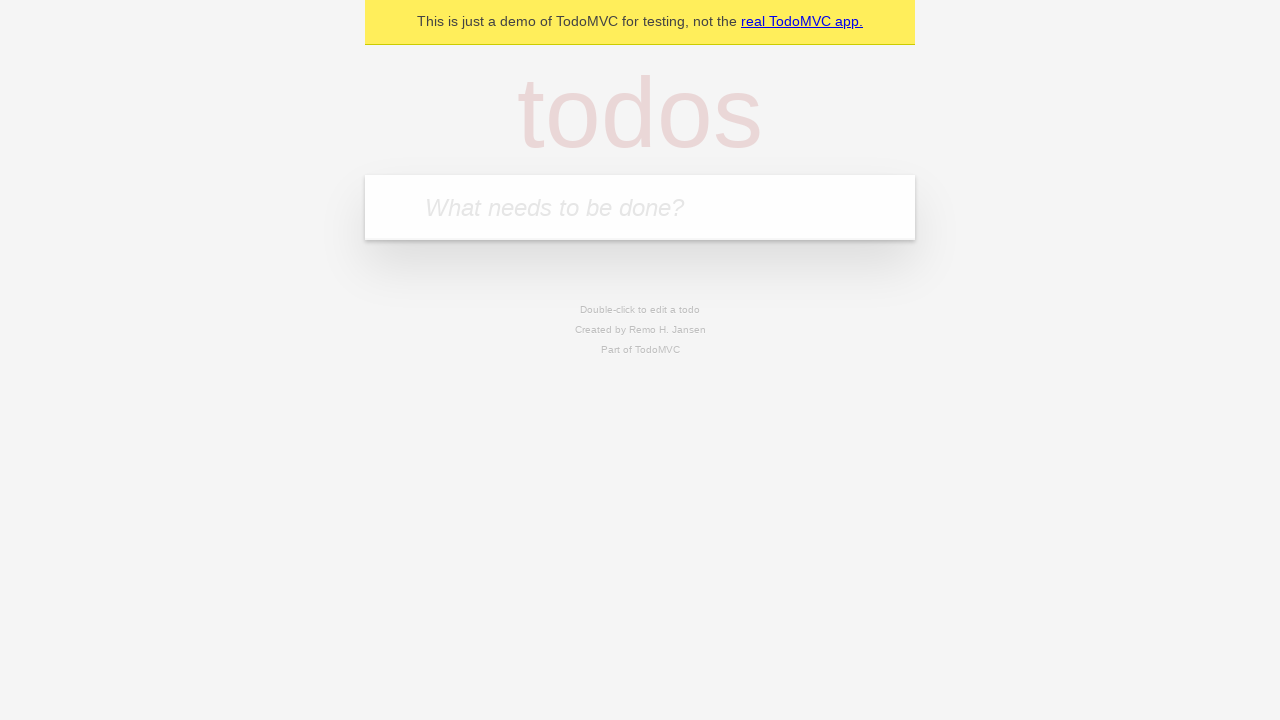

Filled new todo input with 'buy some cheese' on .new-todo
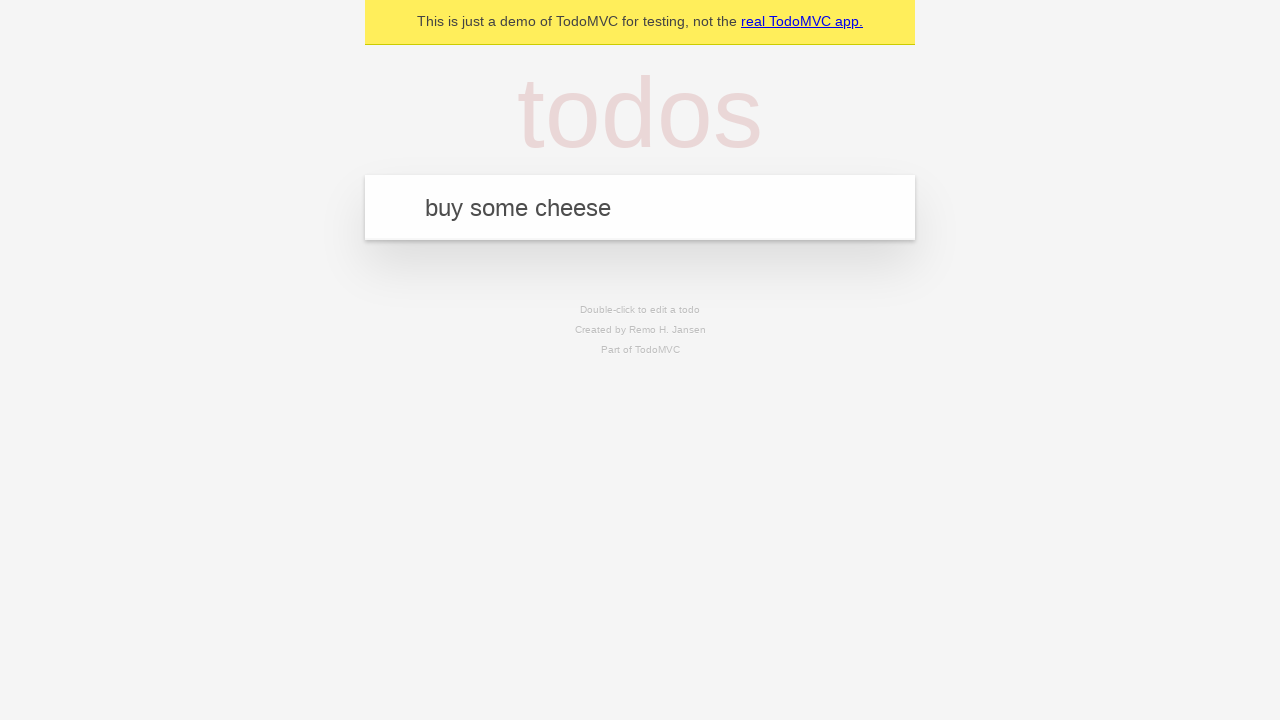

Pressed Enter to add first todo item on .new-todo
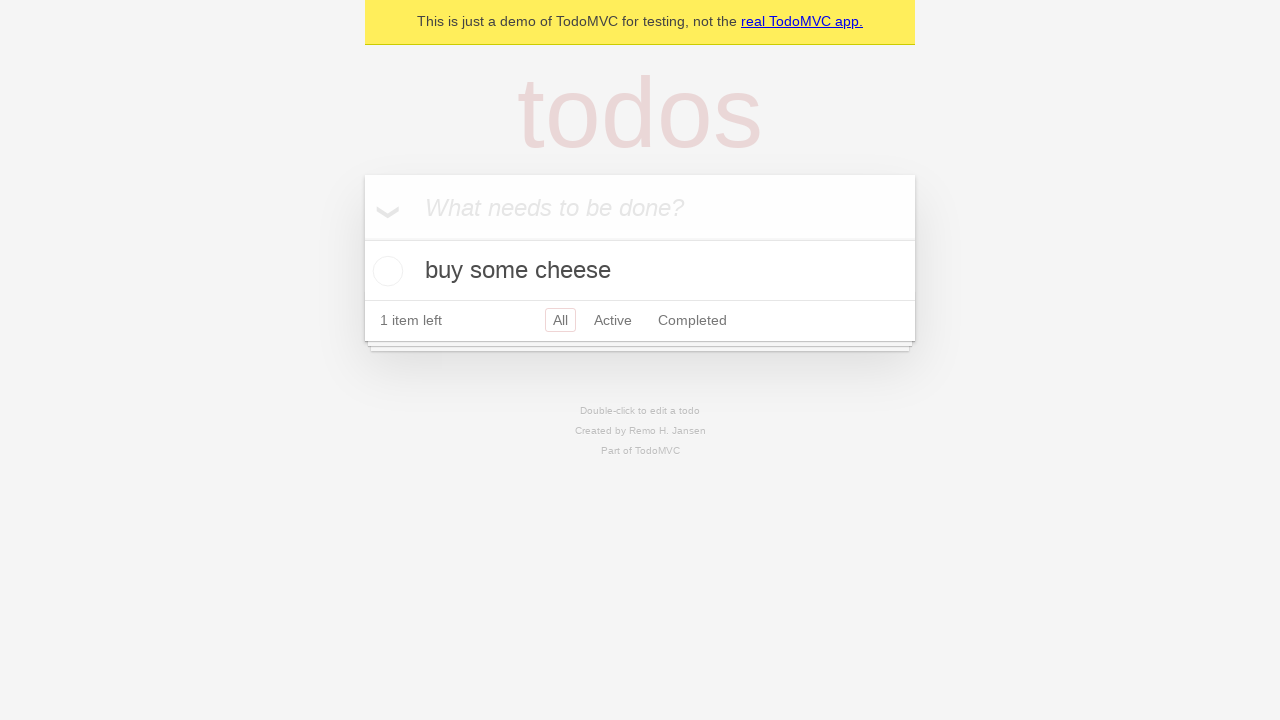

Filled new todo input with 'feed the cat' on .new-todo
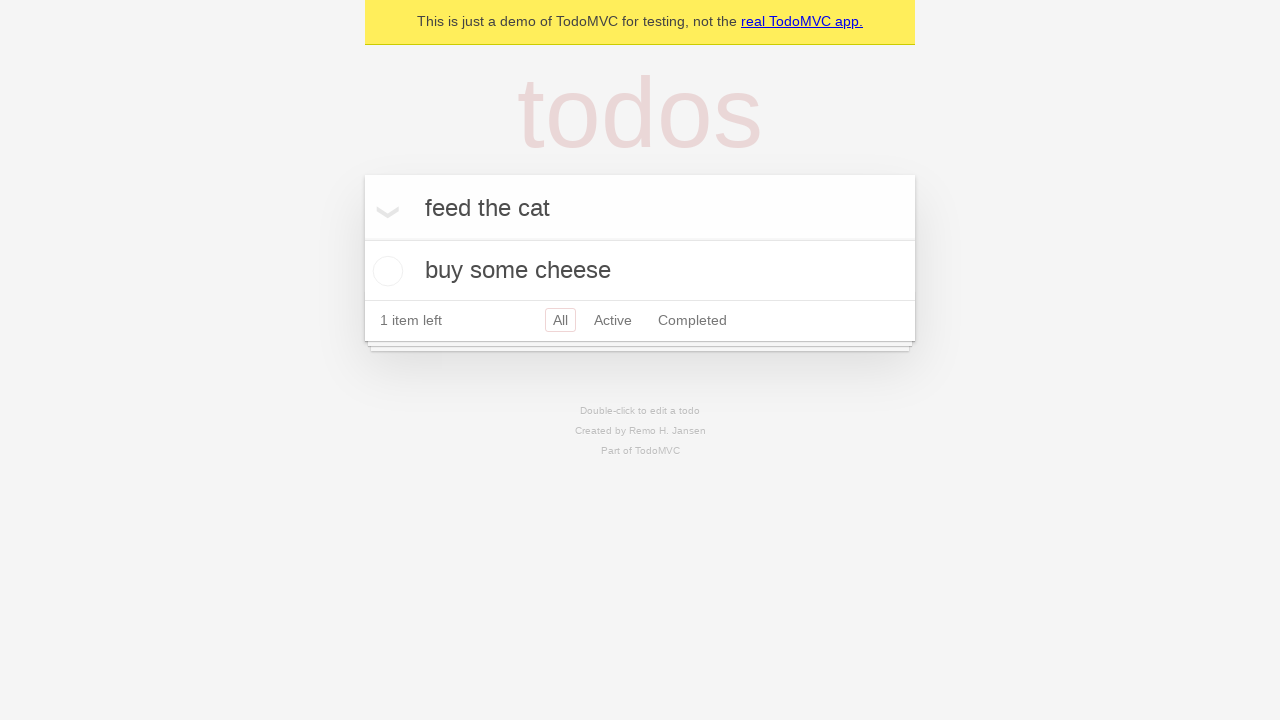

Pressed Enter to add second todo item on .new-todo
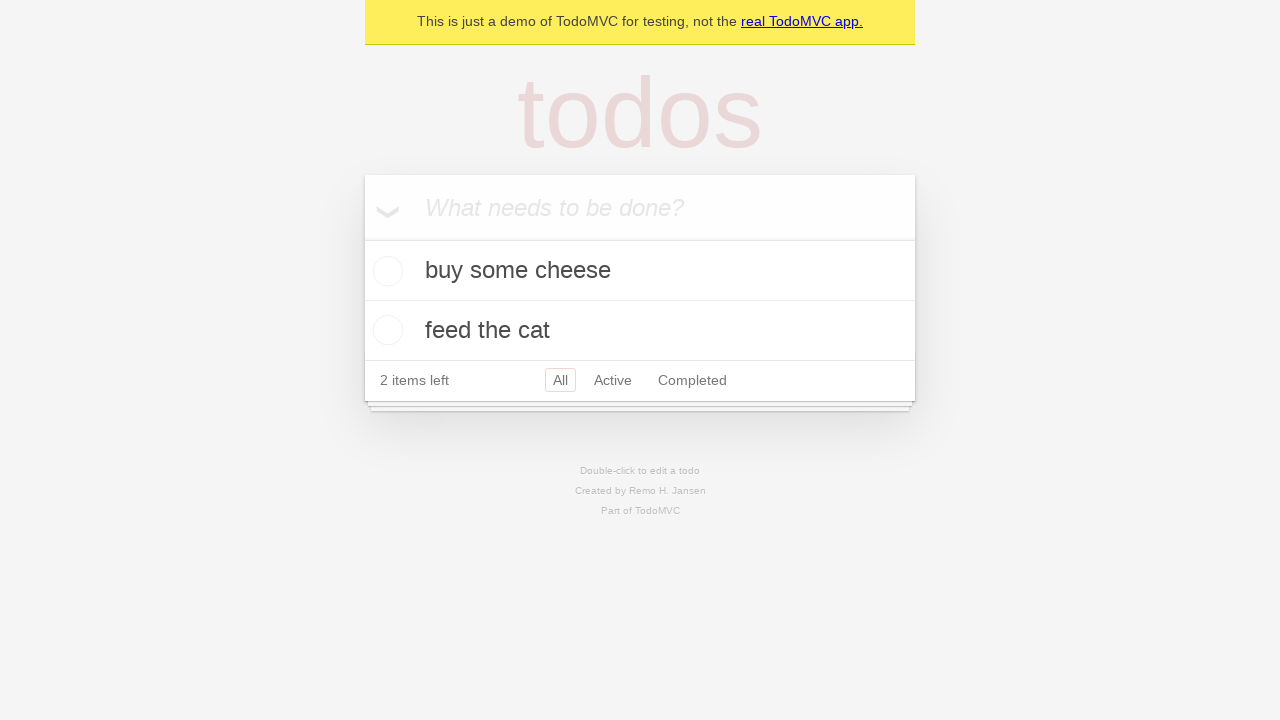

Filled new todo input with 'book a doctors appointment' on .new-todo
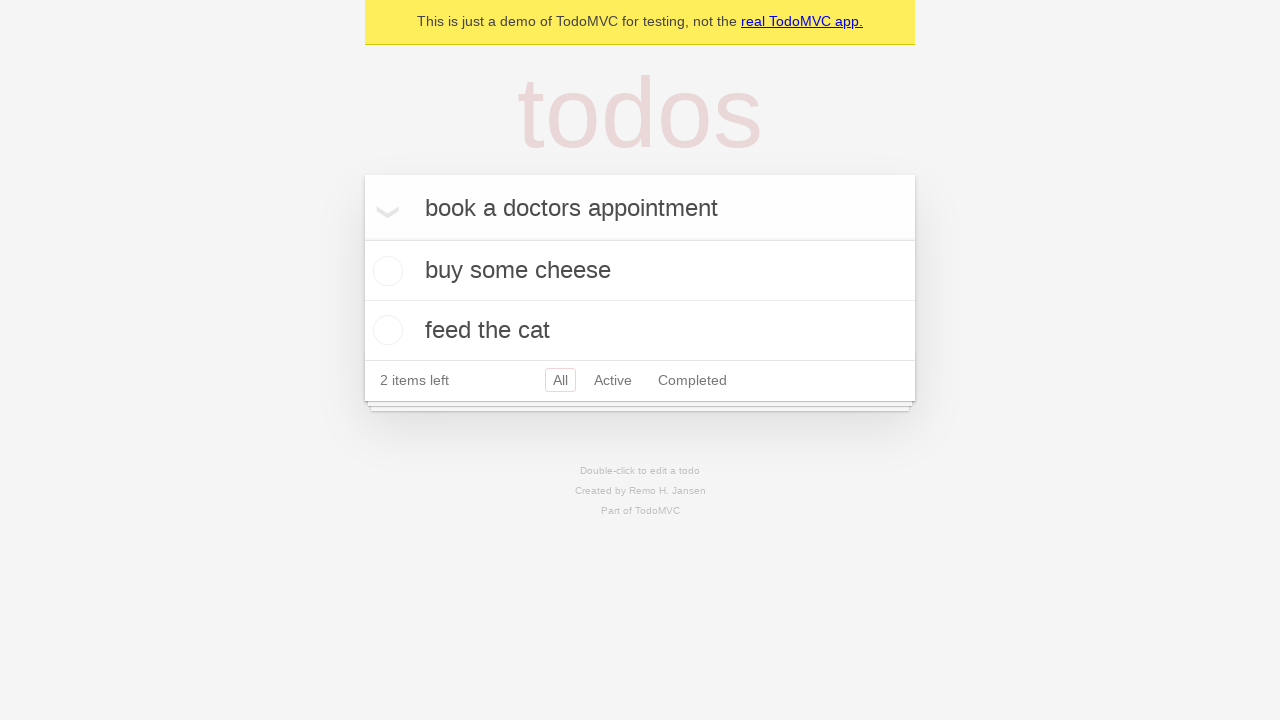

Pressed Enter to add third todo item on .new-todo
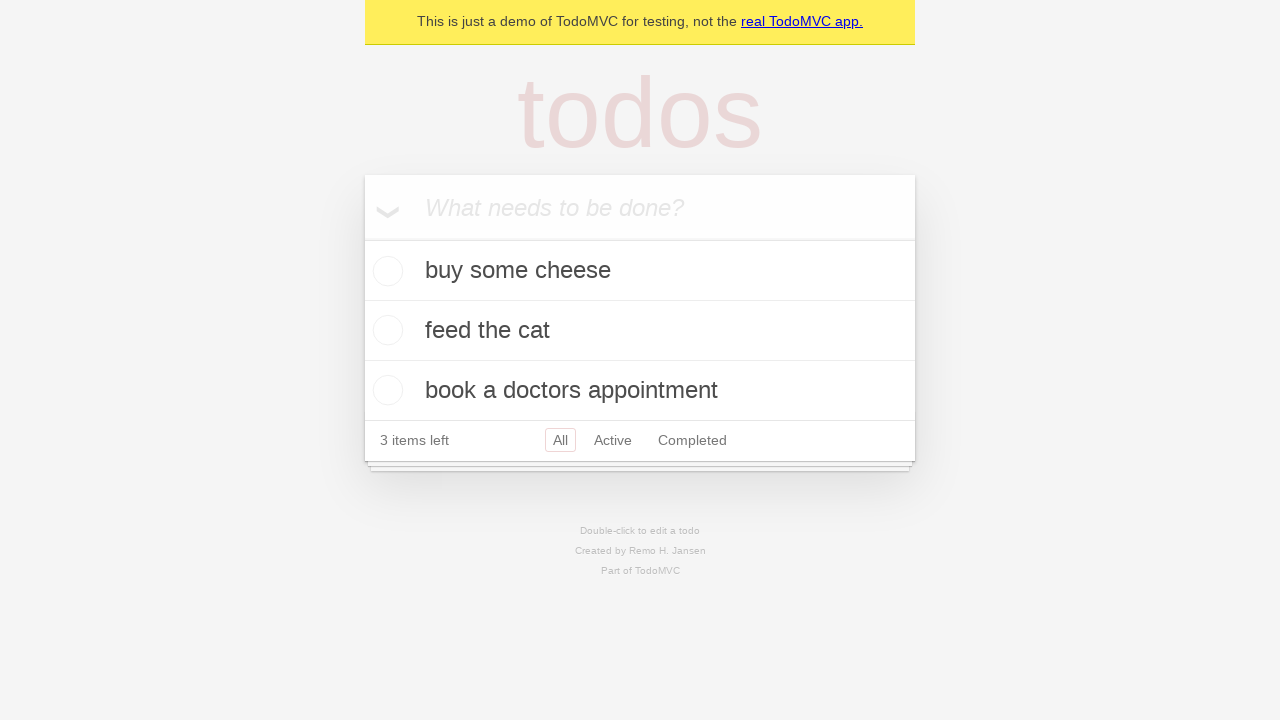

Waited for all three todo items to be added to the list
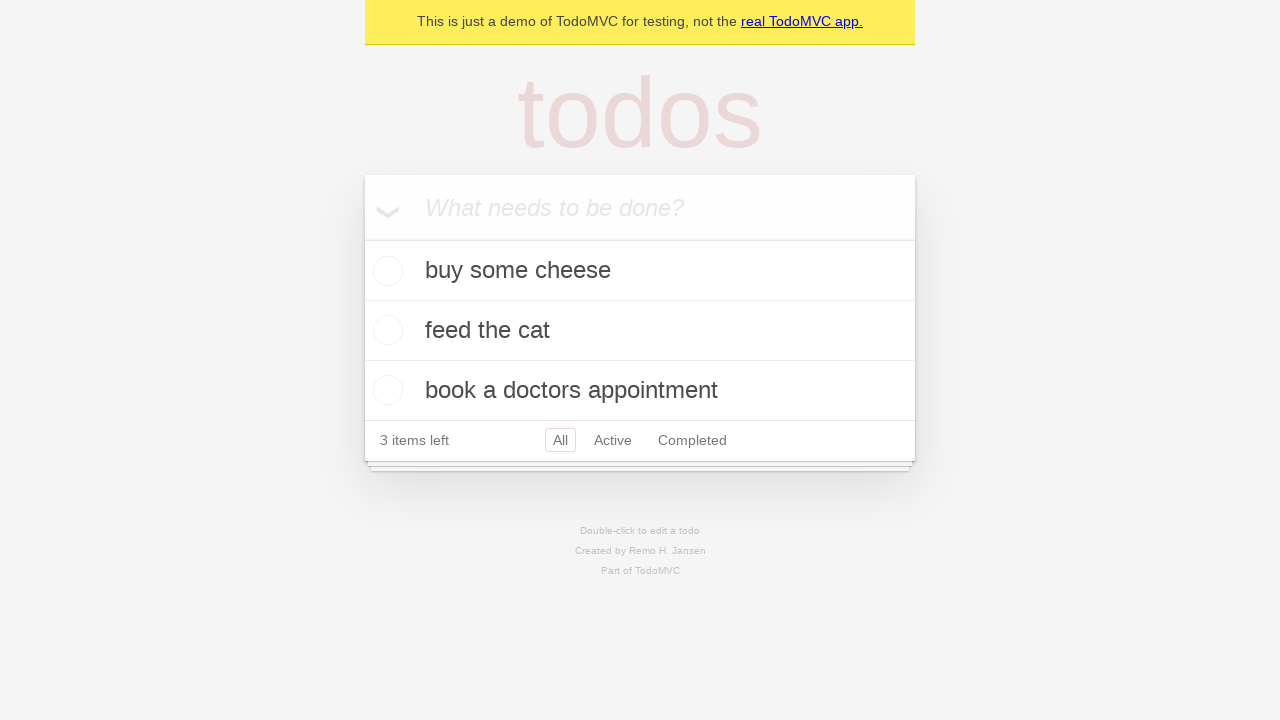

Checked the second todo item to mark it as complete at (385, 330) on .todo-list li .toggle >> nth=1
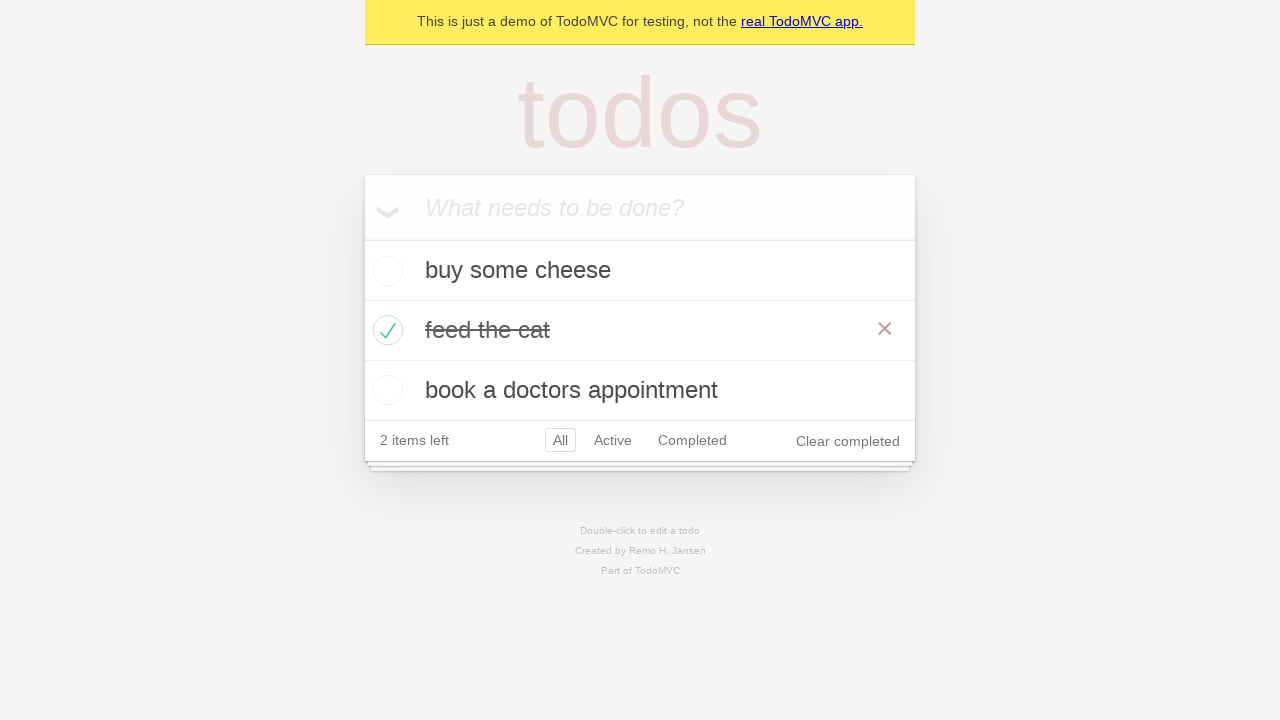

Clicked Active filter to display only incomplete items at (613, 440) on .filters >> text=Active
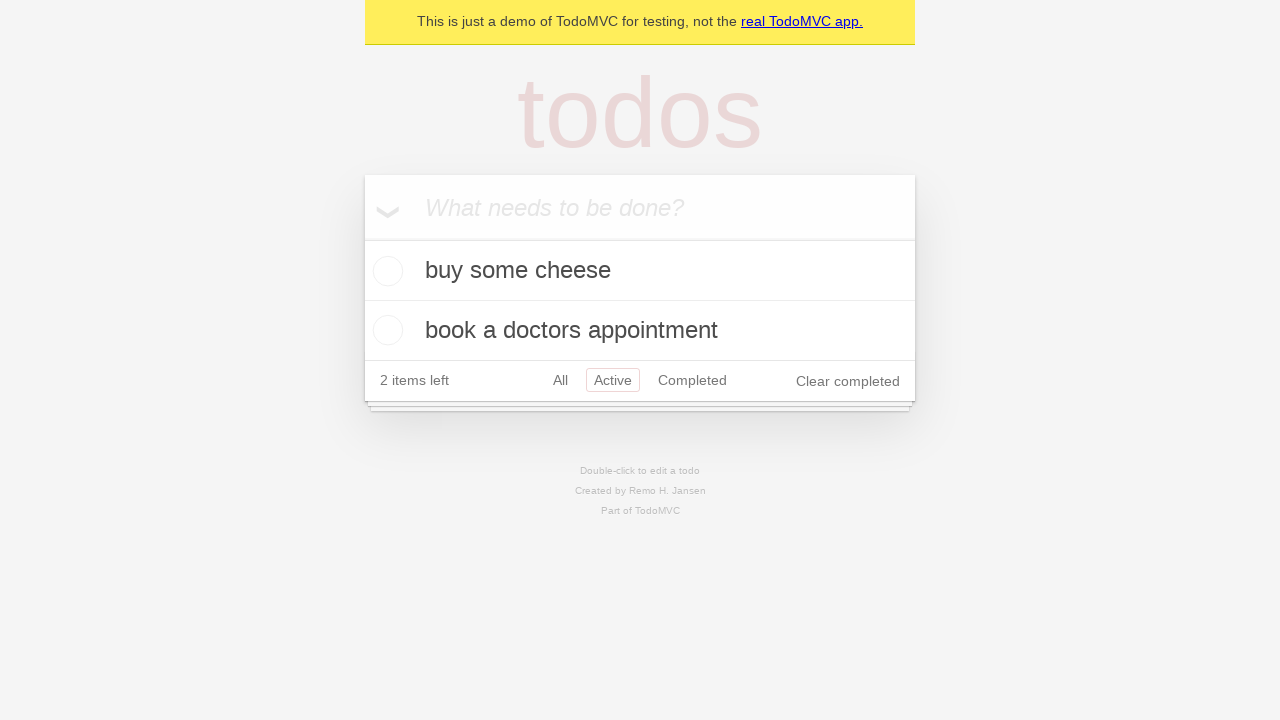

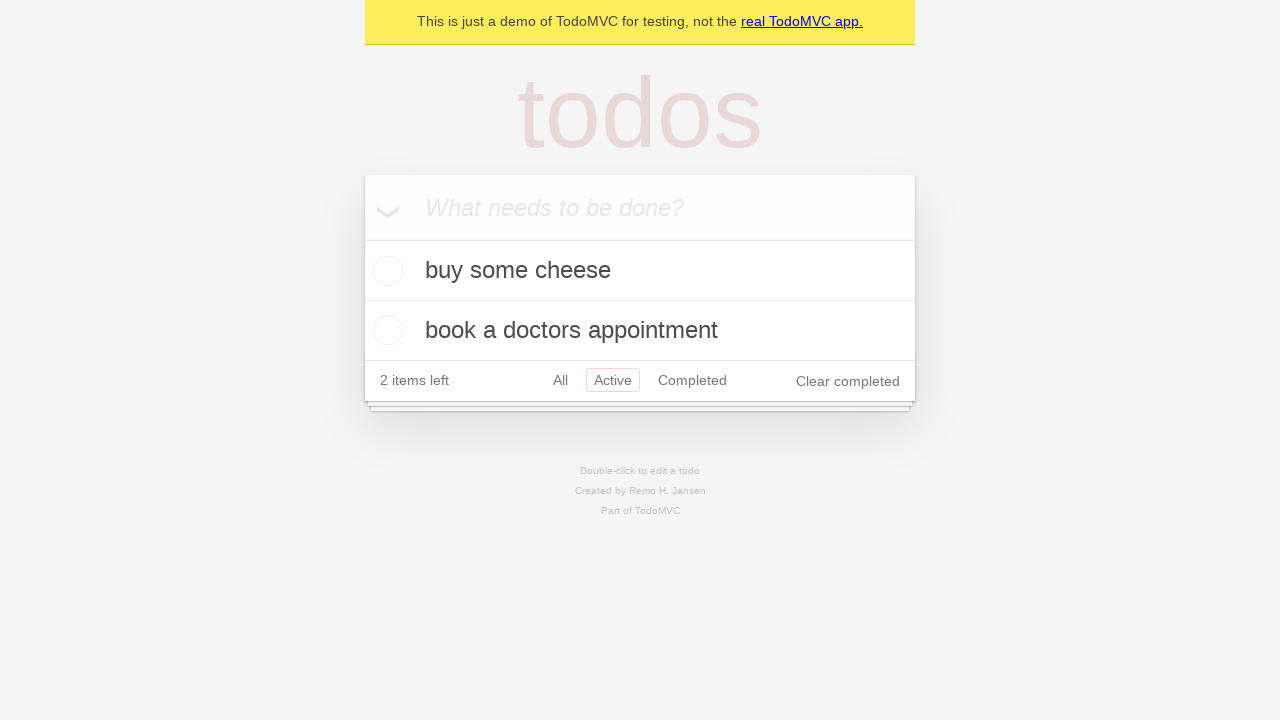